Tests iframe handling by switching between frames and nested frames on the DemoQA website

Starting URL: https://demoqa.com/frames

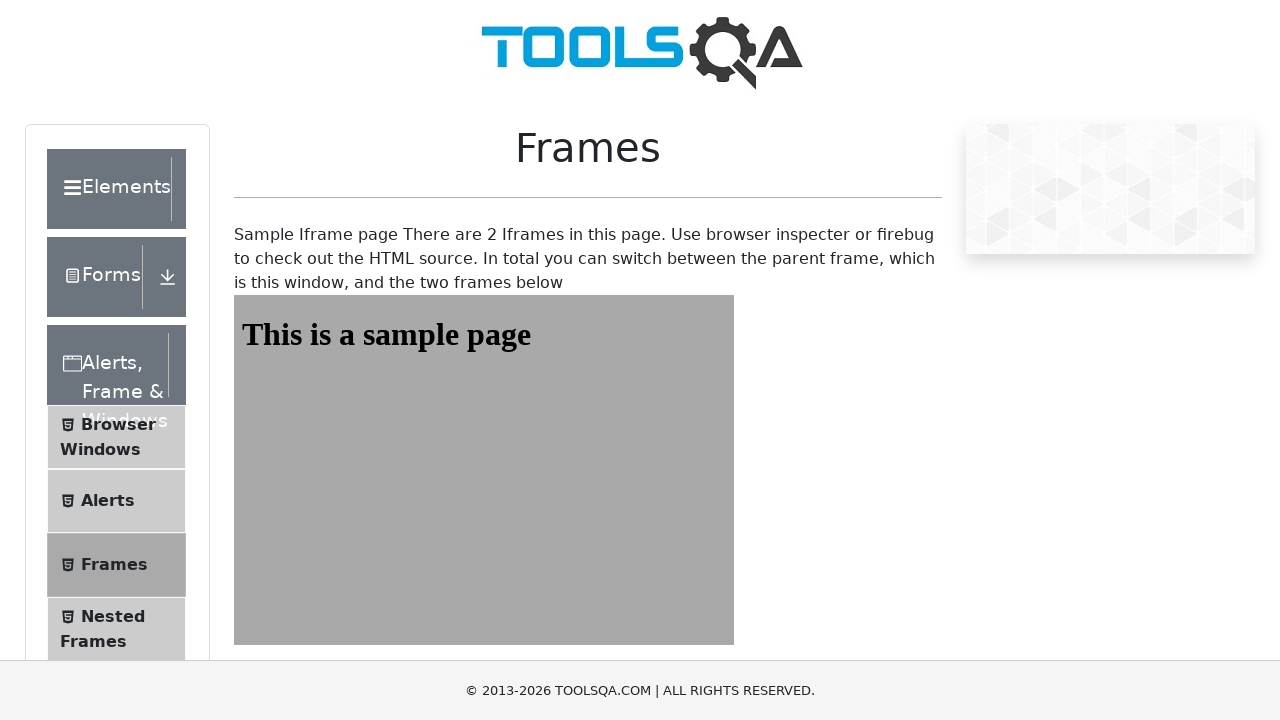

Located first frame with id 'frame1'
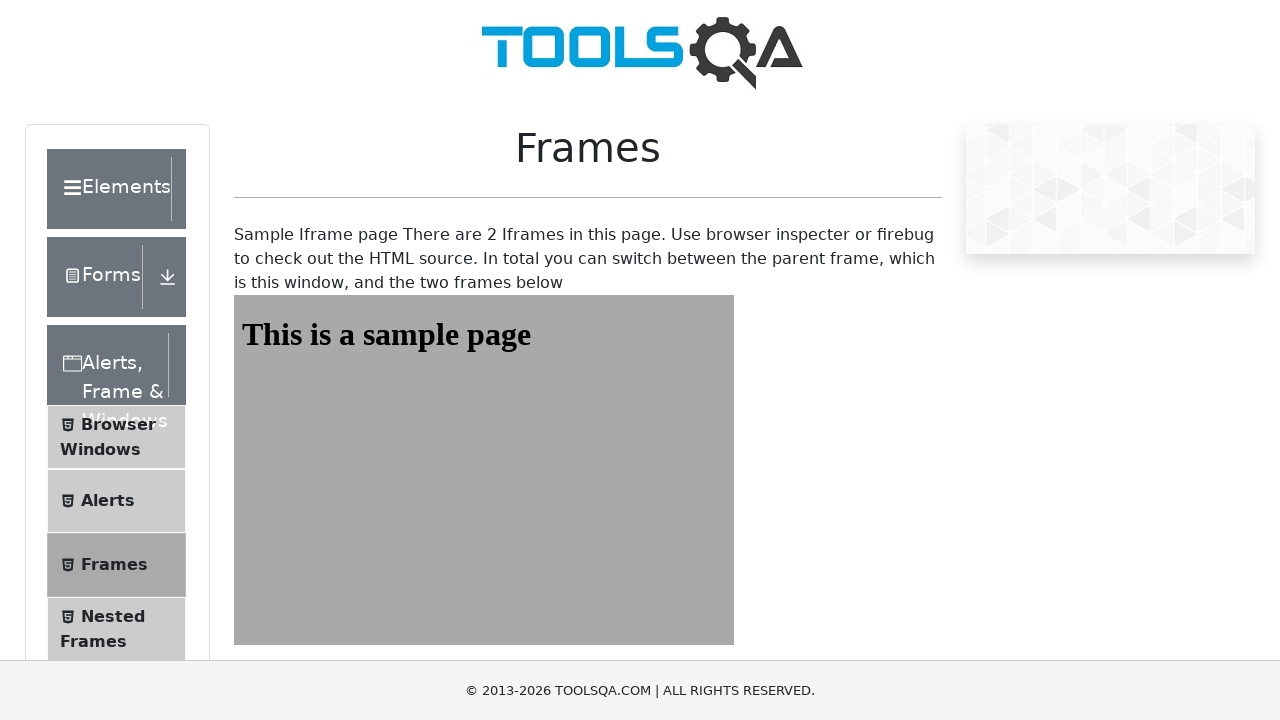

Retrieved heading text from first frame
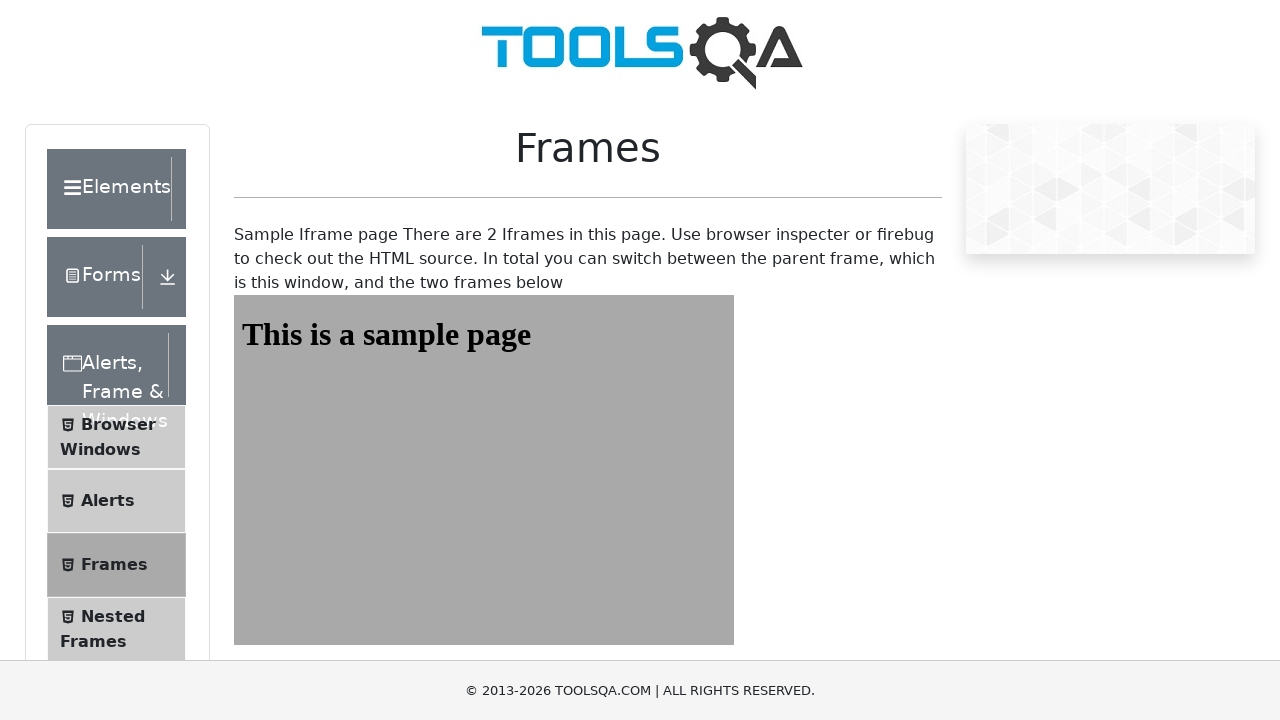

Navigated to nested frames page
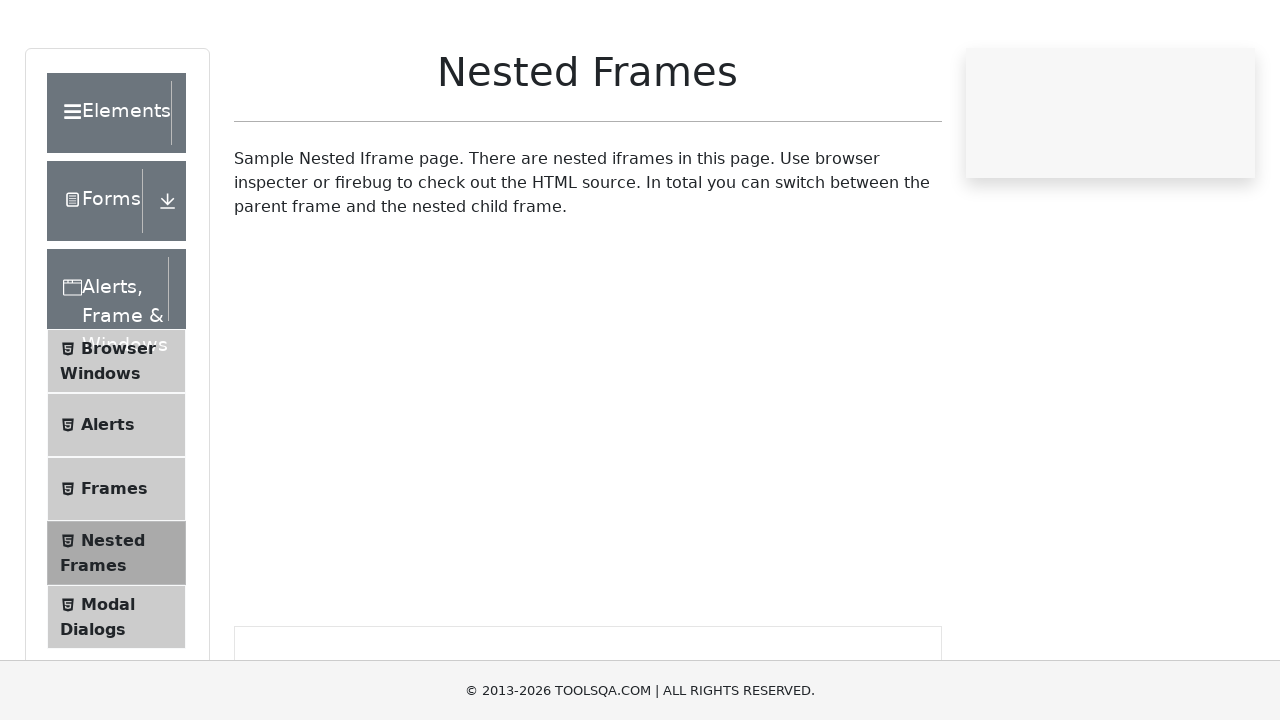

Located parent frame with id 'frame1'
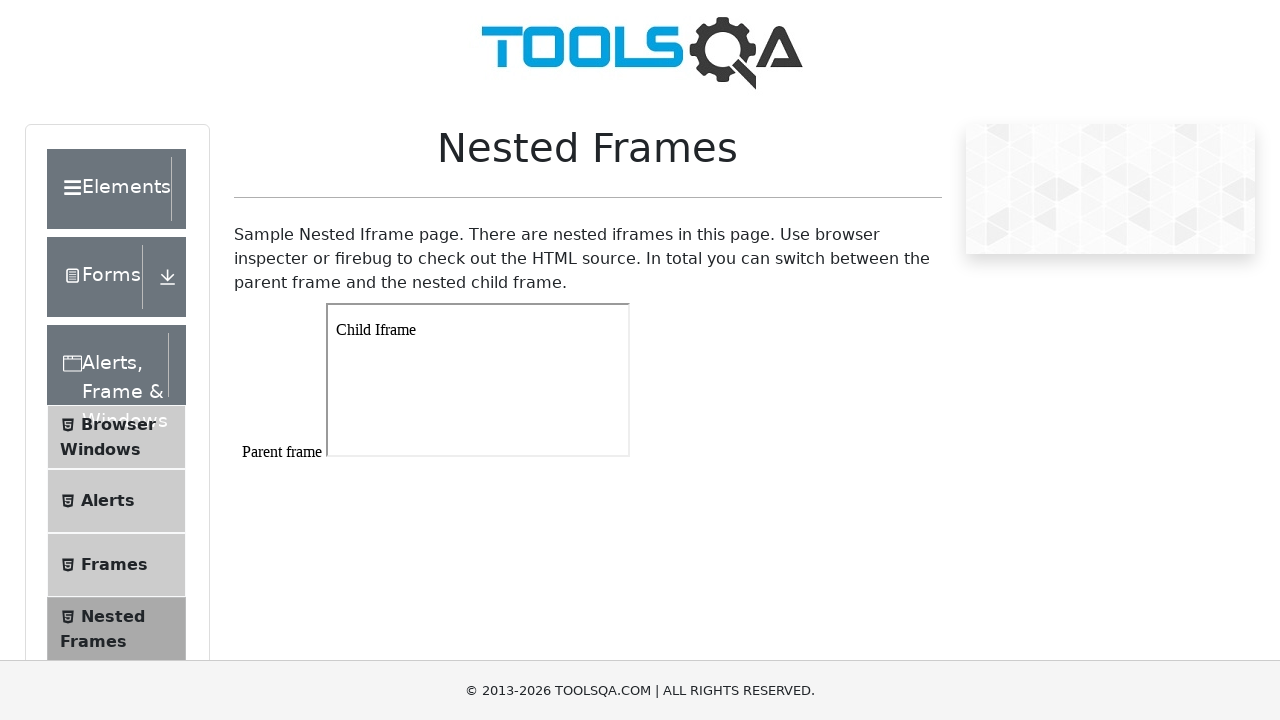

Located child frame within parent frame using xpath selector
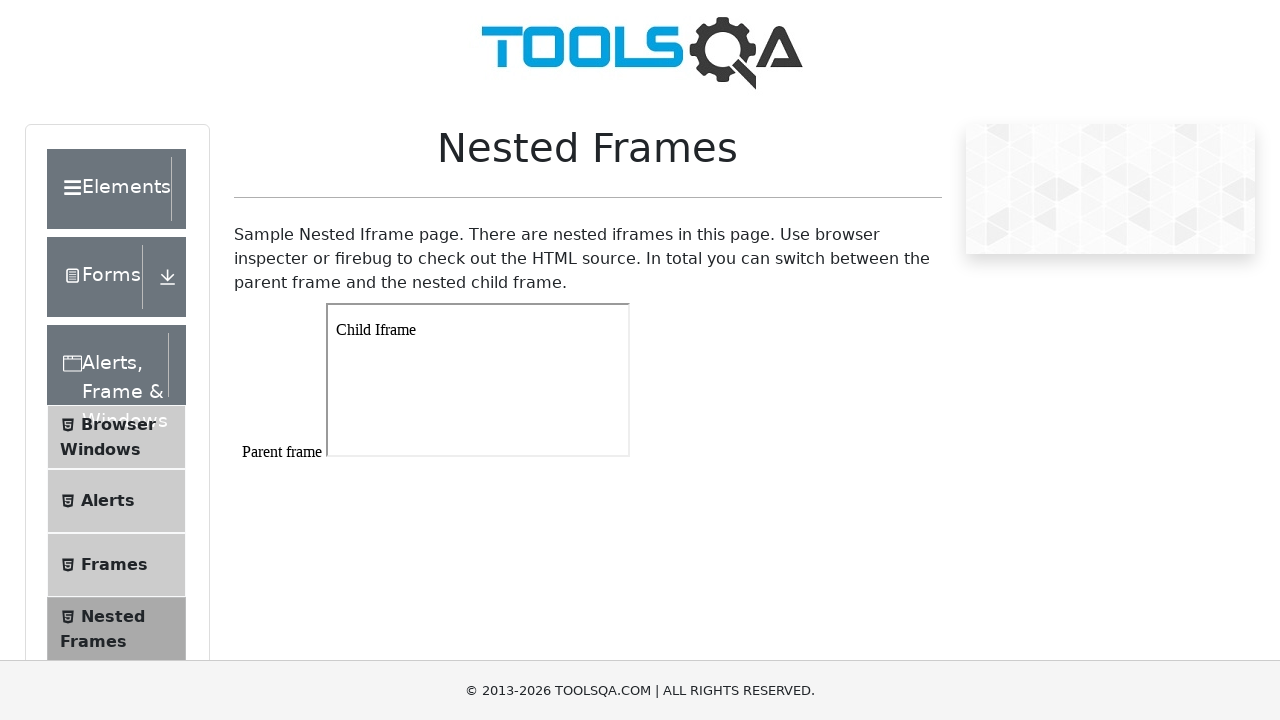

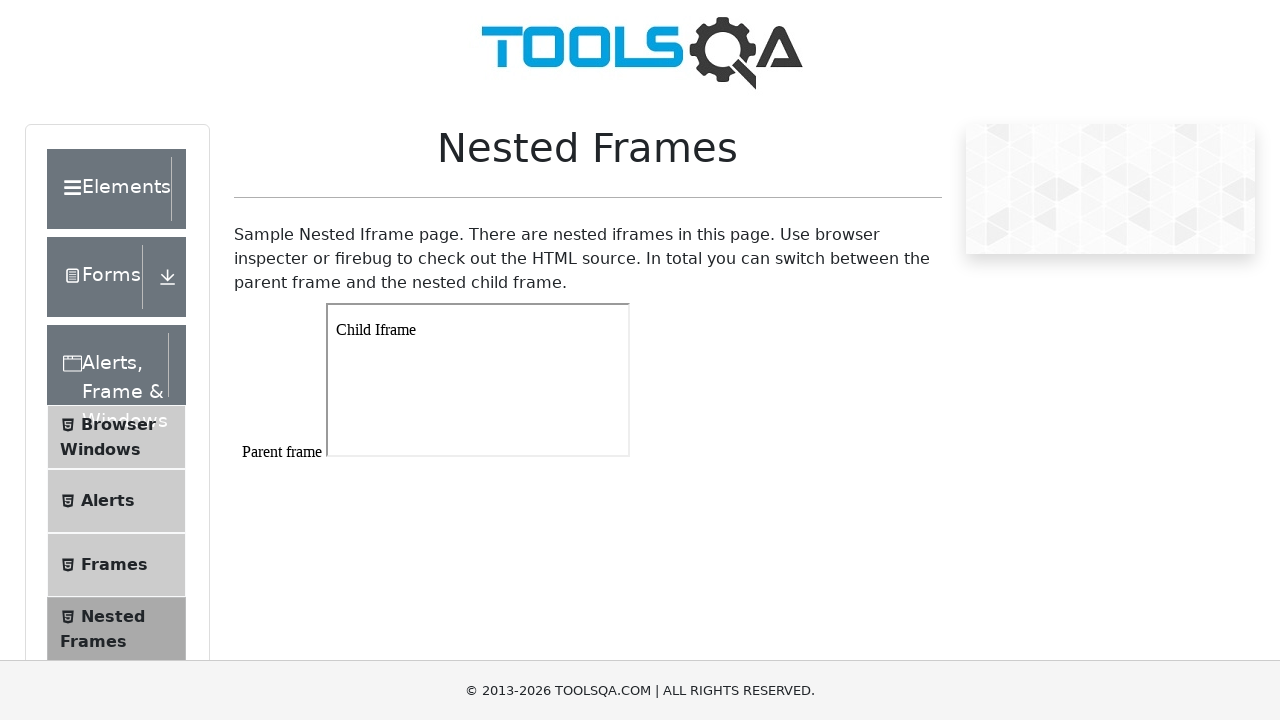